Tests iframe switching by navigating into an iframe and back to the default content

Starting URL: https://www.w3schools.com/html/html_iframe.asp

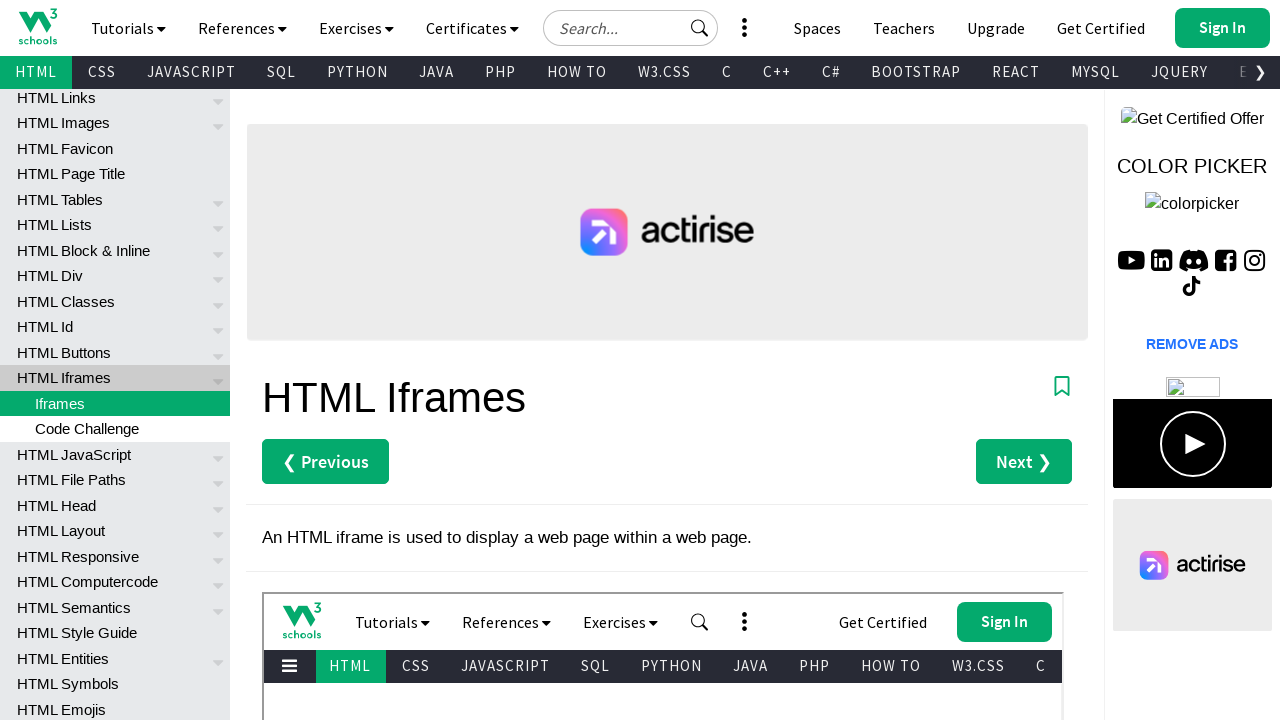

Located iframe with src containing 'default'
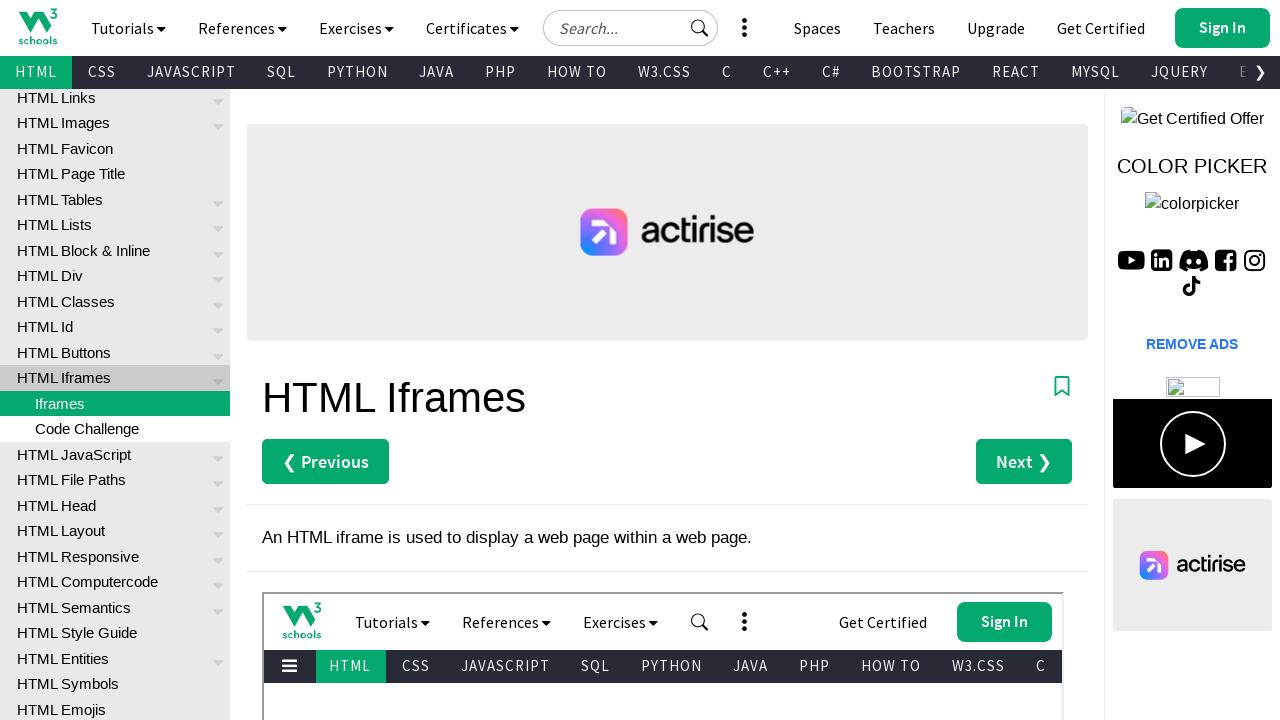

Waited for body element inside iframe to become visible
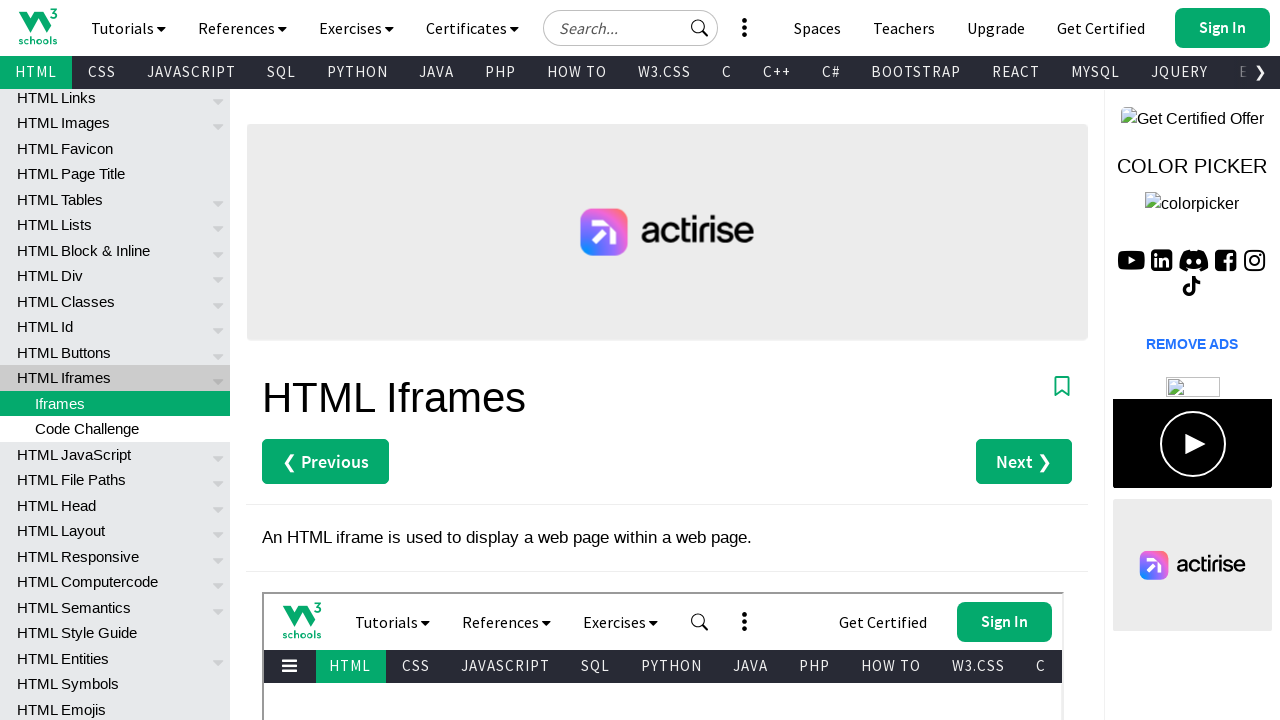

Located body element within the iframe
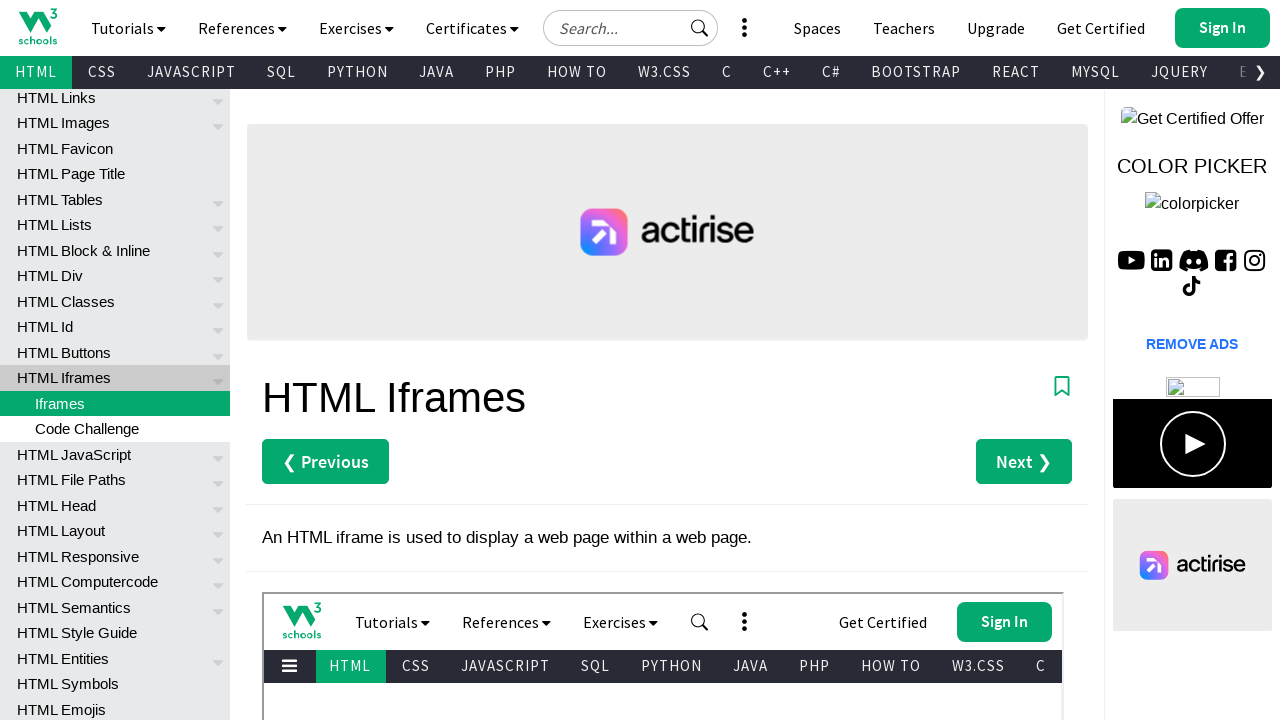

Asserted that body element exists within iframe (frame switching successful)
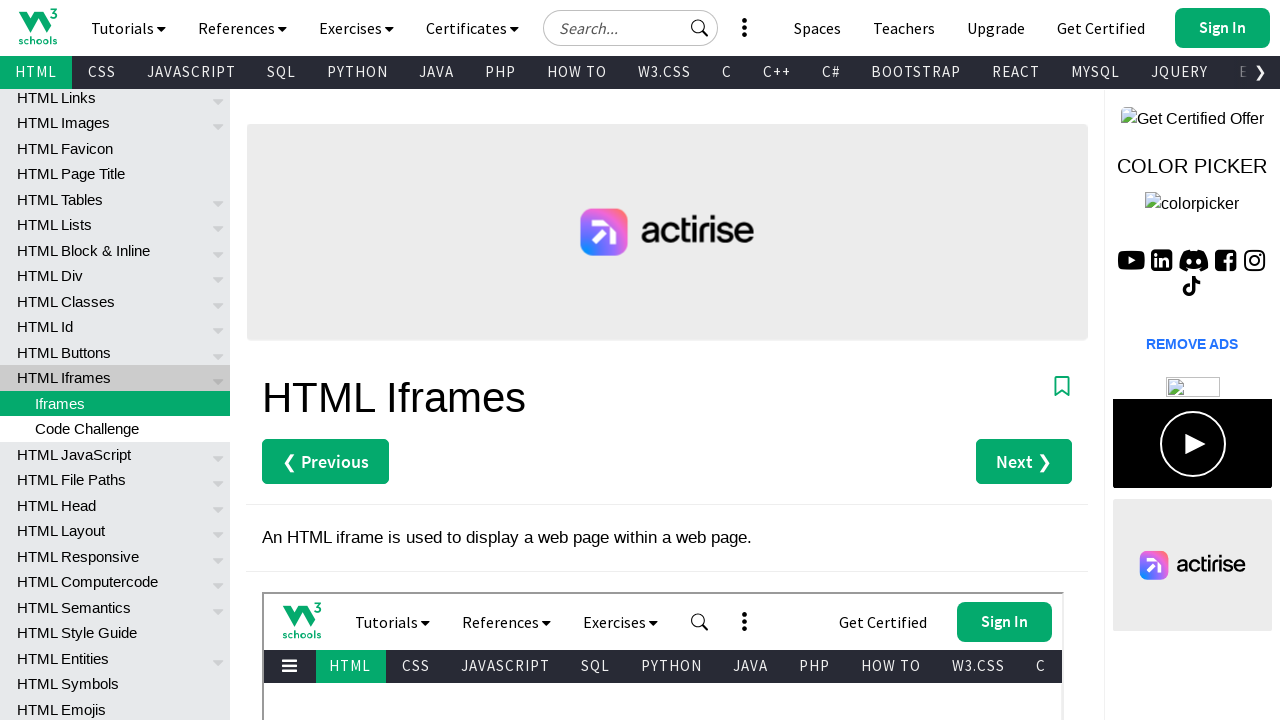

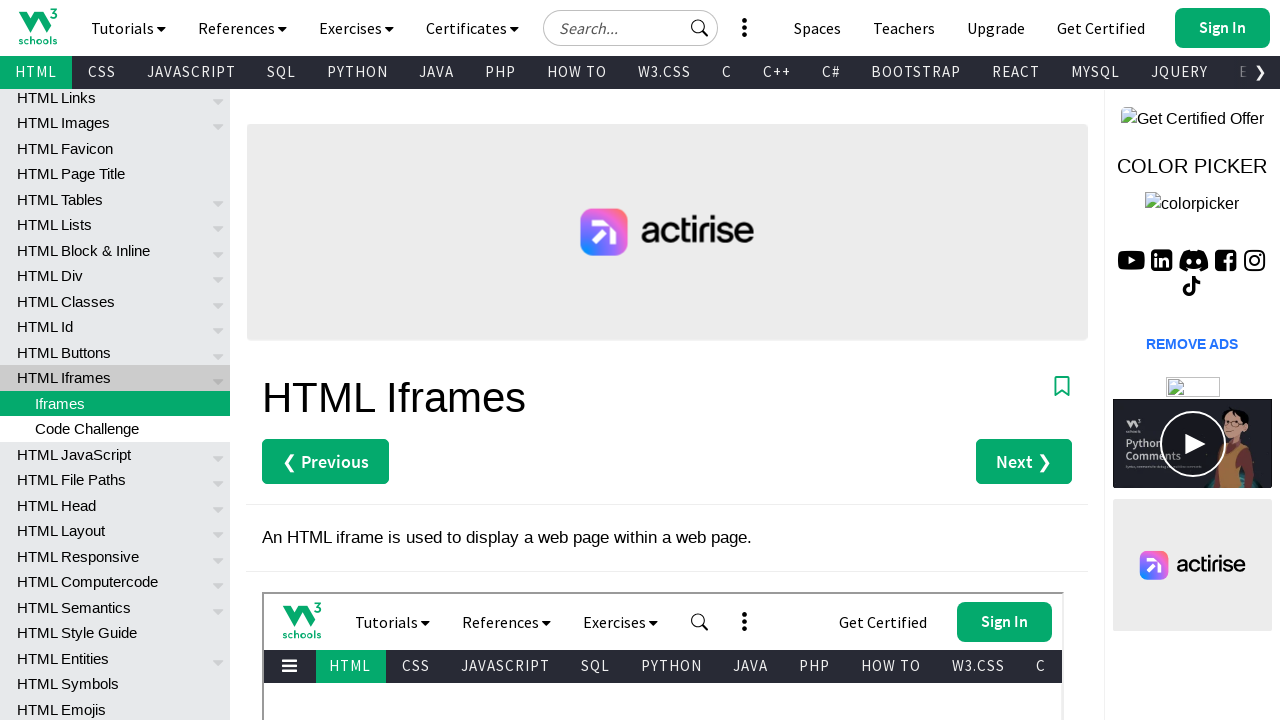